Tests tab switching by clicking a link that opens a new tab and switching to it

Starting URL: https://omayo.blogspot.com

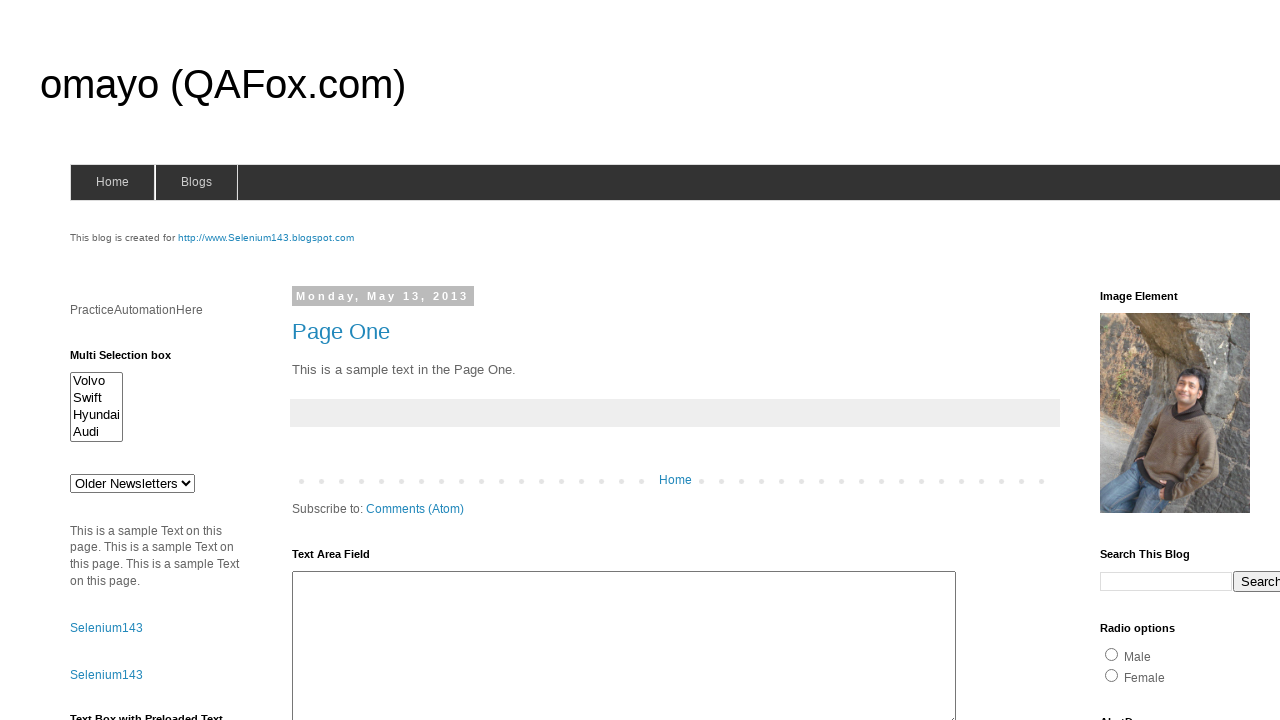

Clicked on selenium143 link at (266, 238) on xpath=//*[@id="selenium143"]
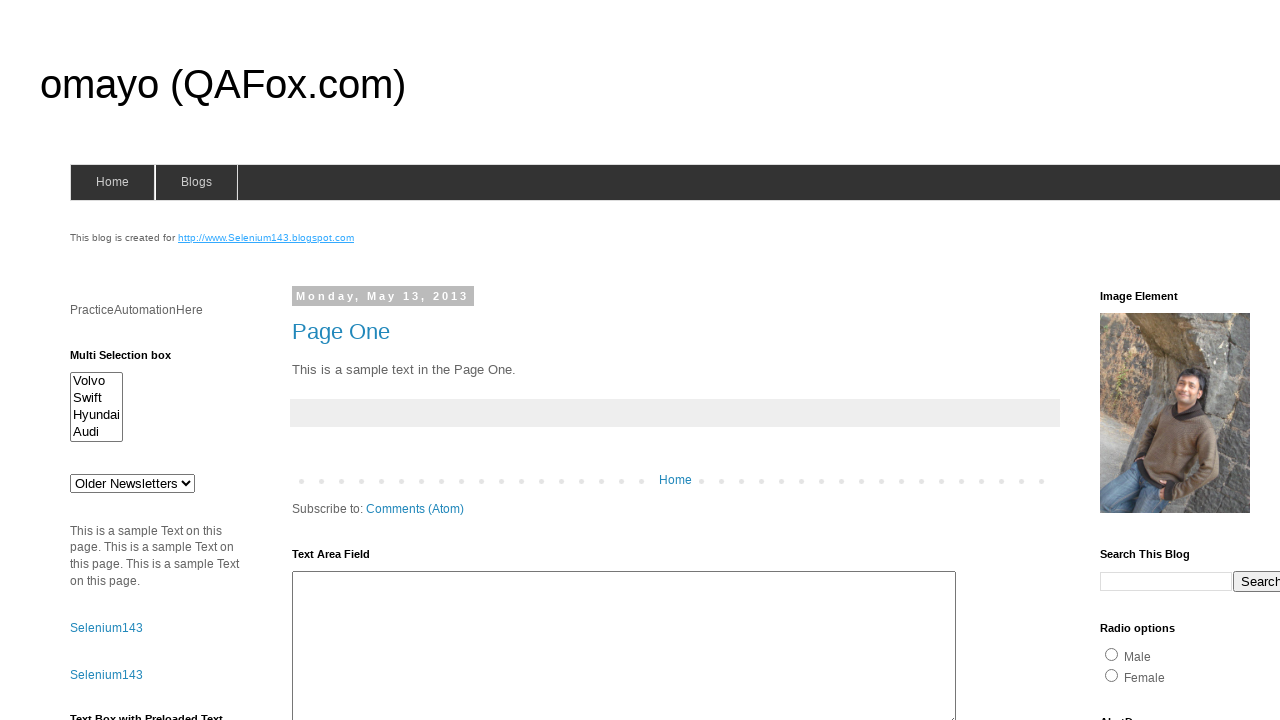

Clicked on selenium143 link to open new tab at (266, 238) on xpath=//*[@id="selenium143"]
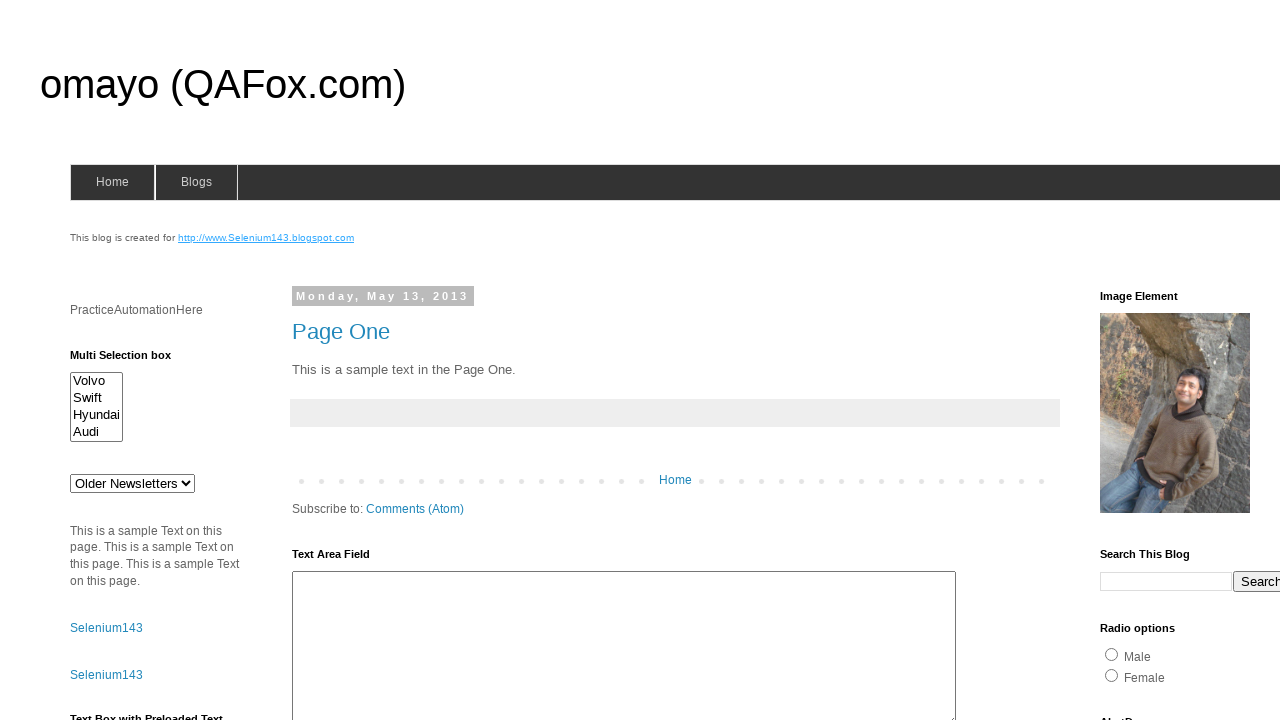

Switched to new tab
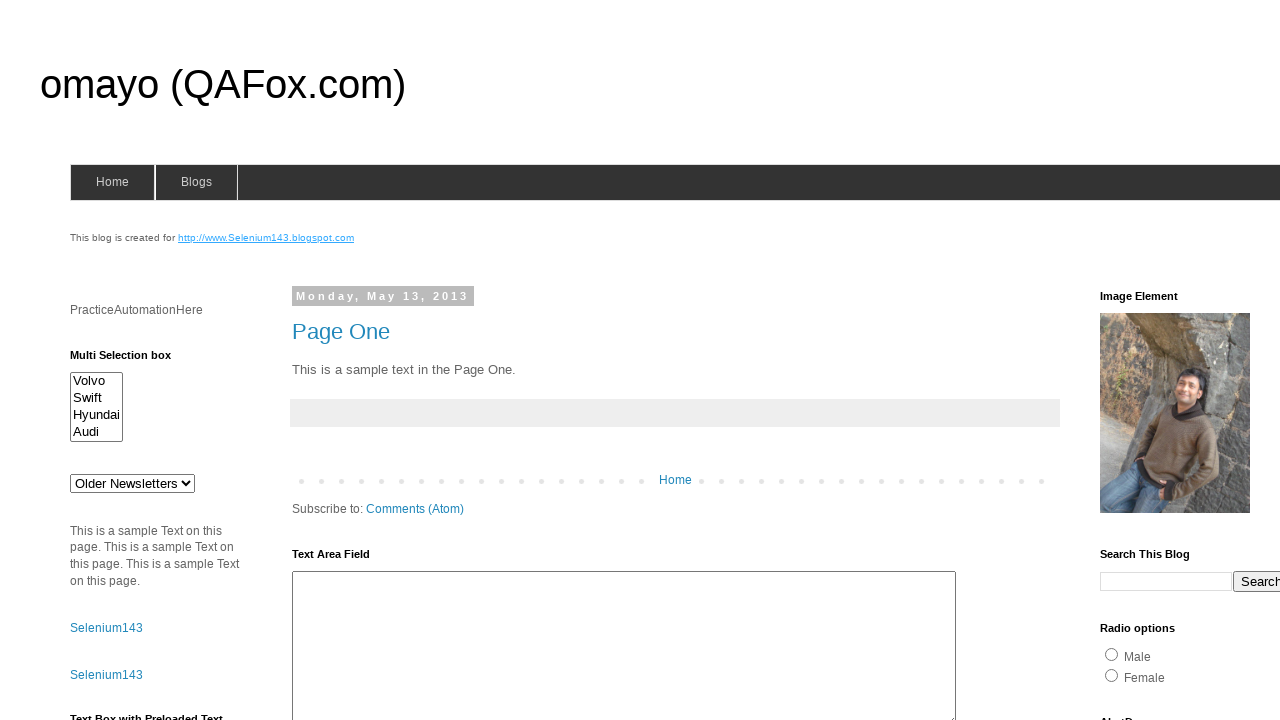

New page loaded completely
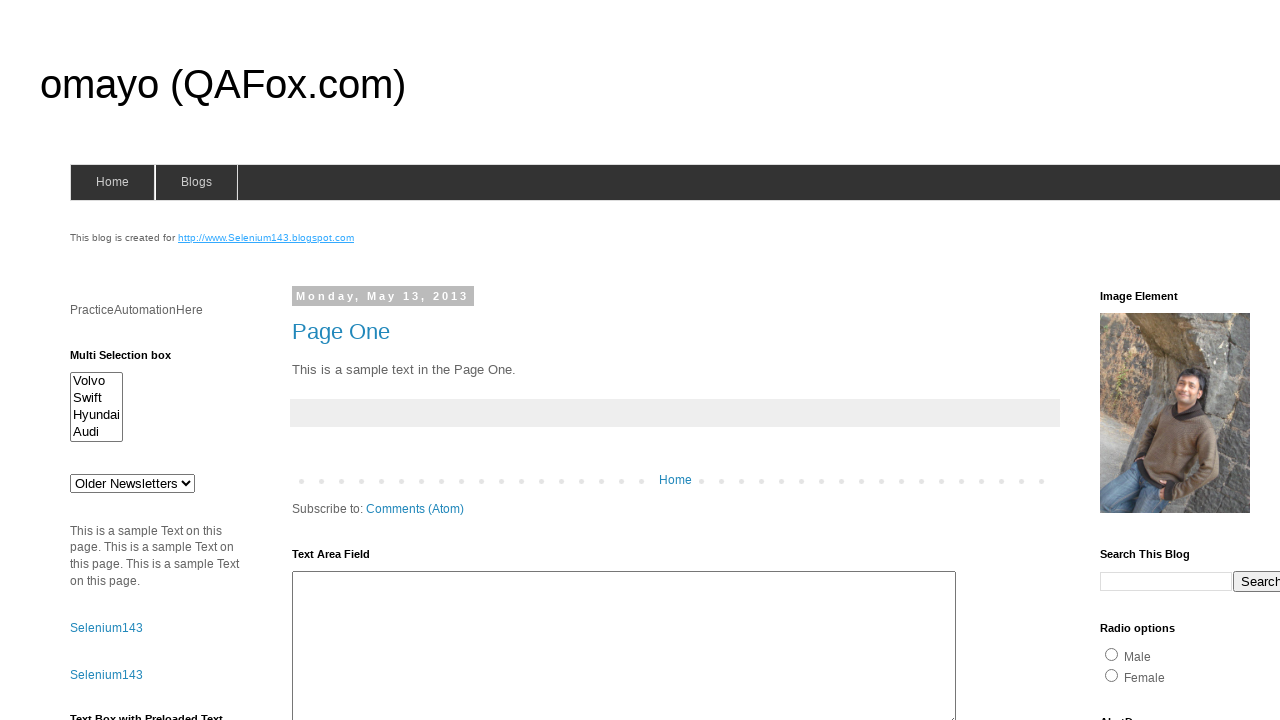

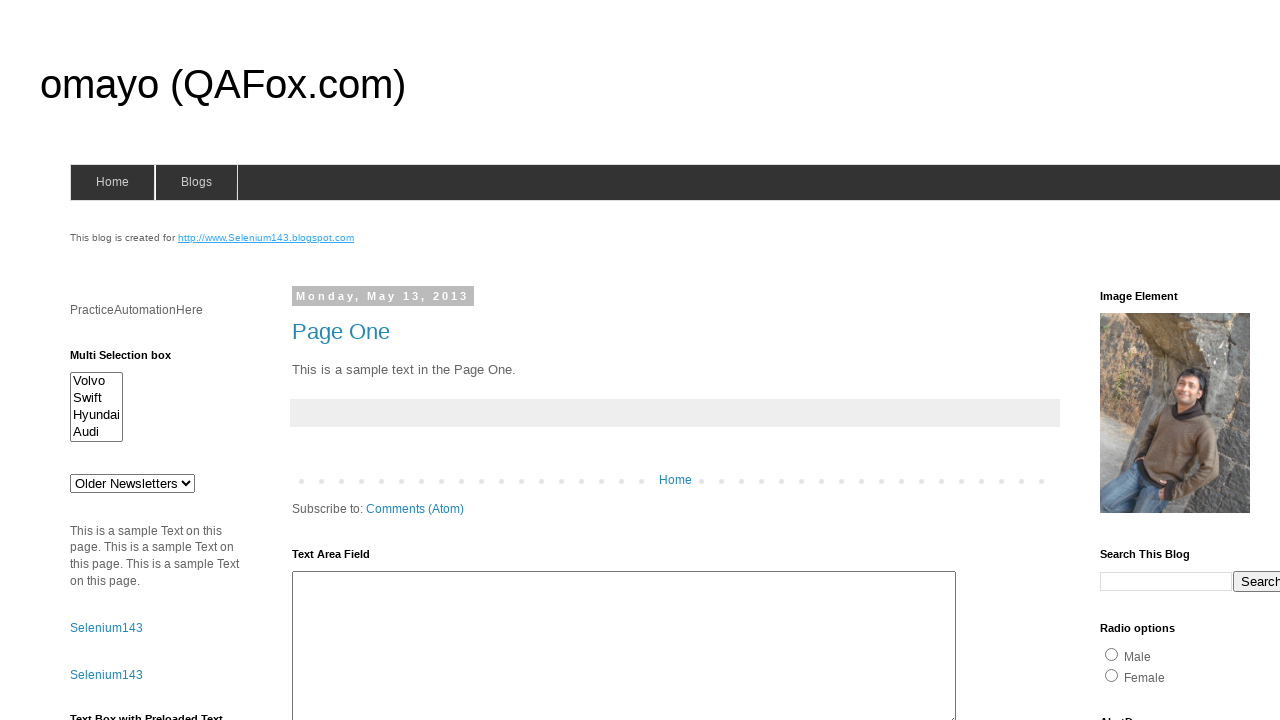